Tests the add-to-cart functionality on a demo e-commerce site by selecting a product, adding it to the cart, and verifying the product appears in the cart panel.

Starting URL: https://bstackdemo.com/

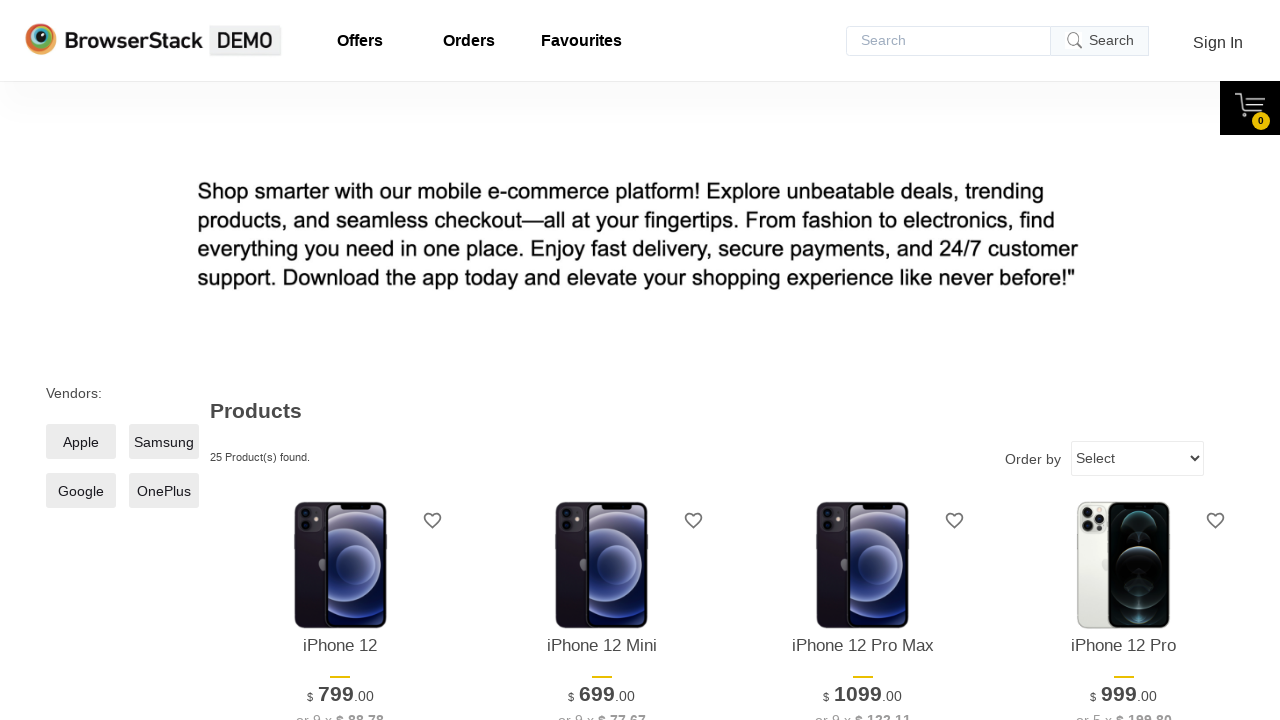

Page loaded with StackDemo title
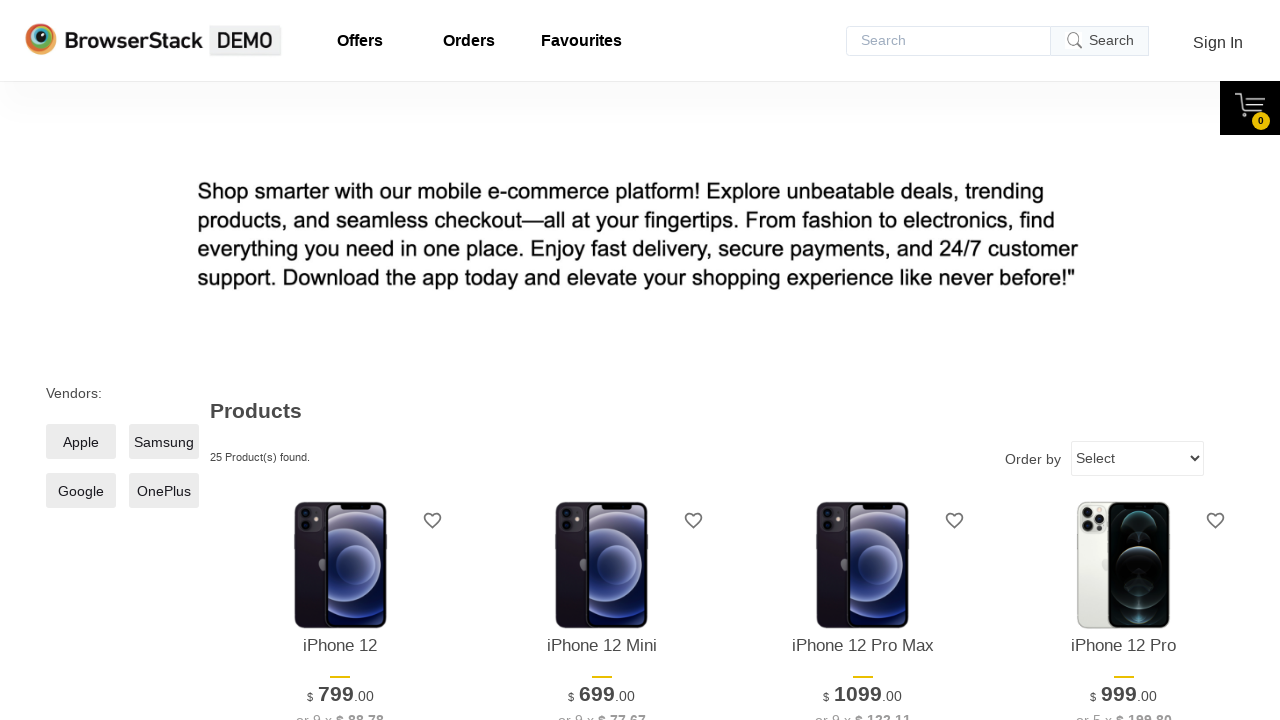

First product element located
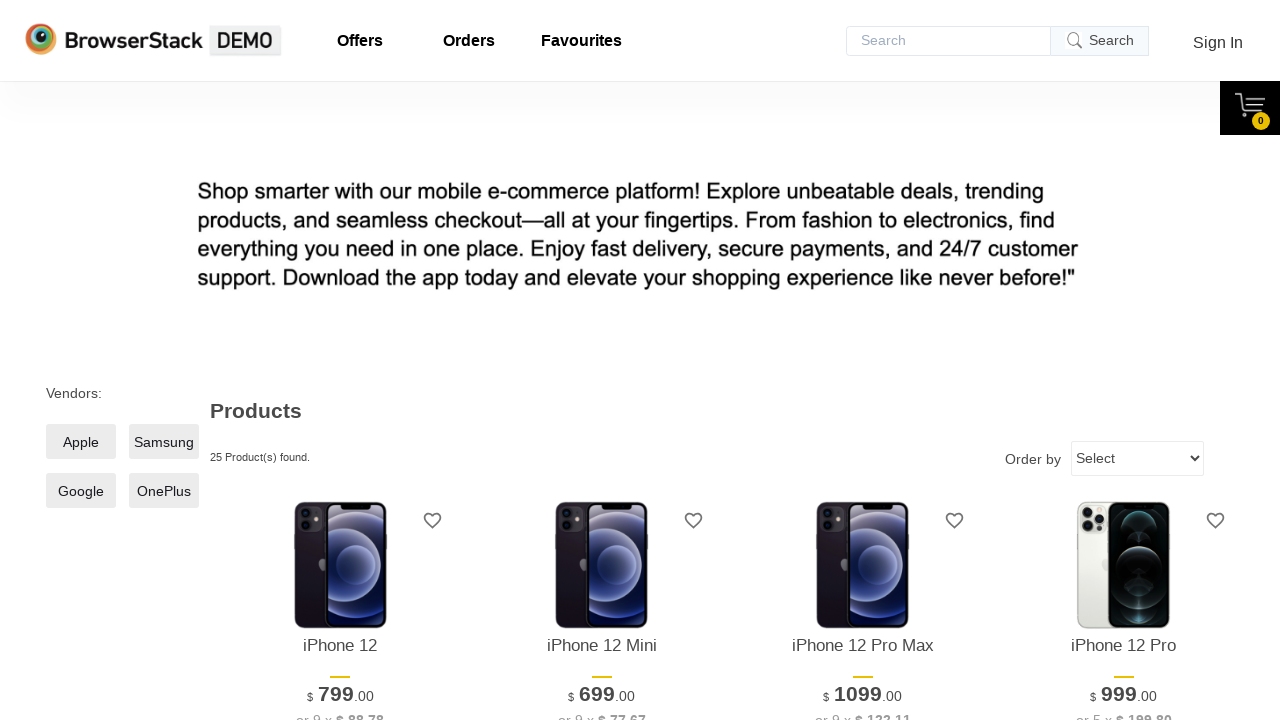

First product name captured: iPhone 12
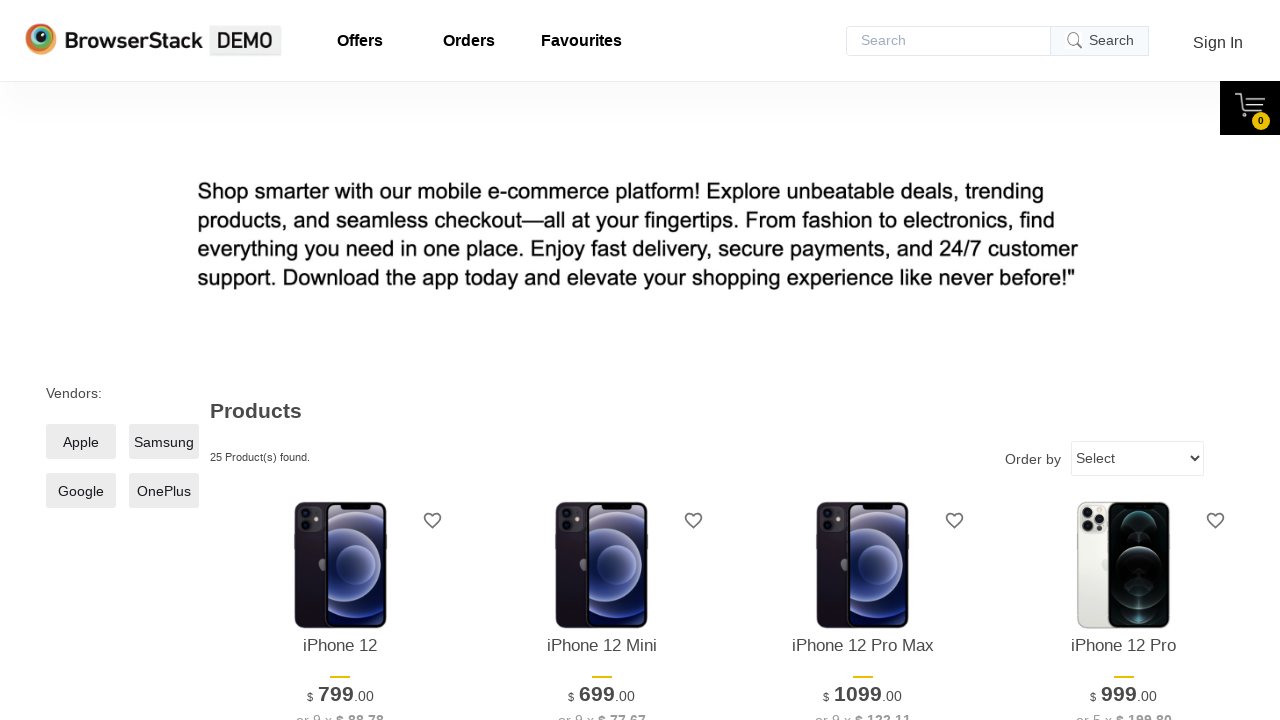

Add to cart button is visible
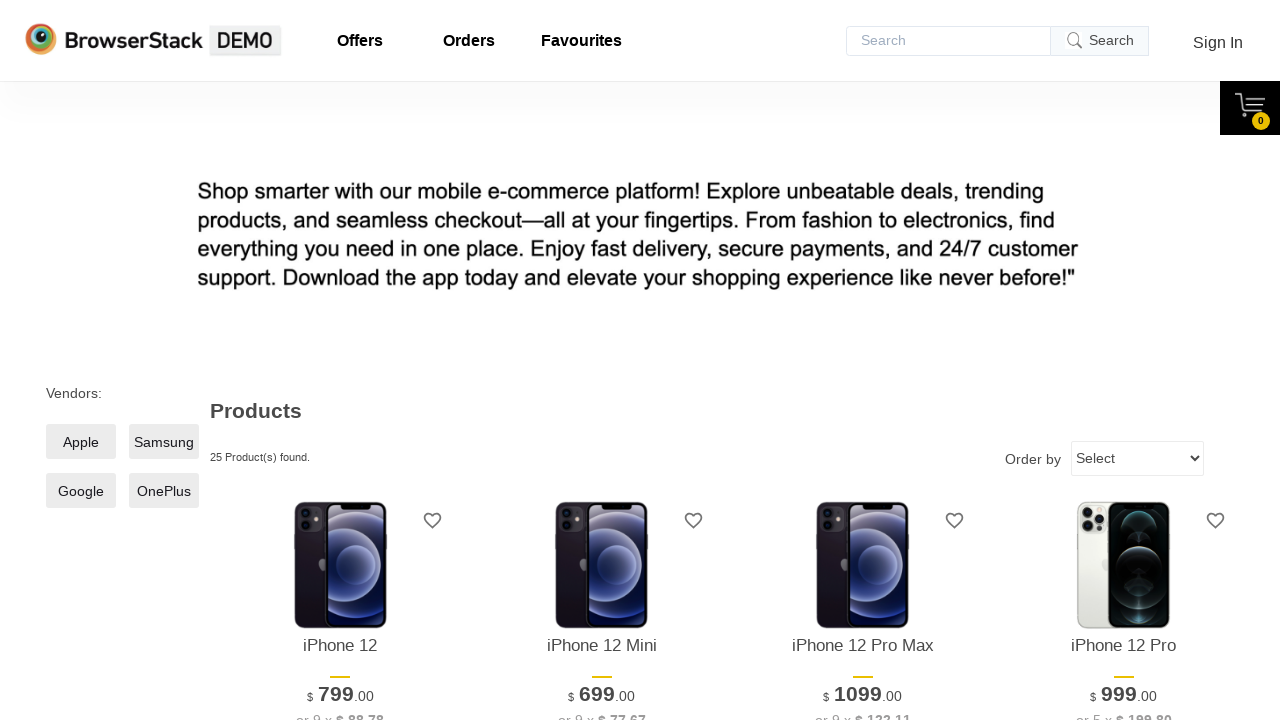

Clicked Add to cart button for first product at (340, 361) on xpath=//*[@id="1"]/div[4]
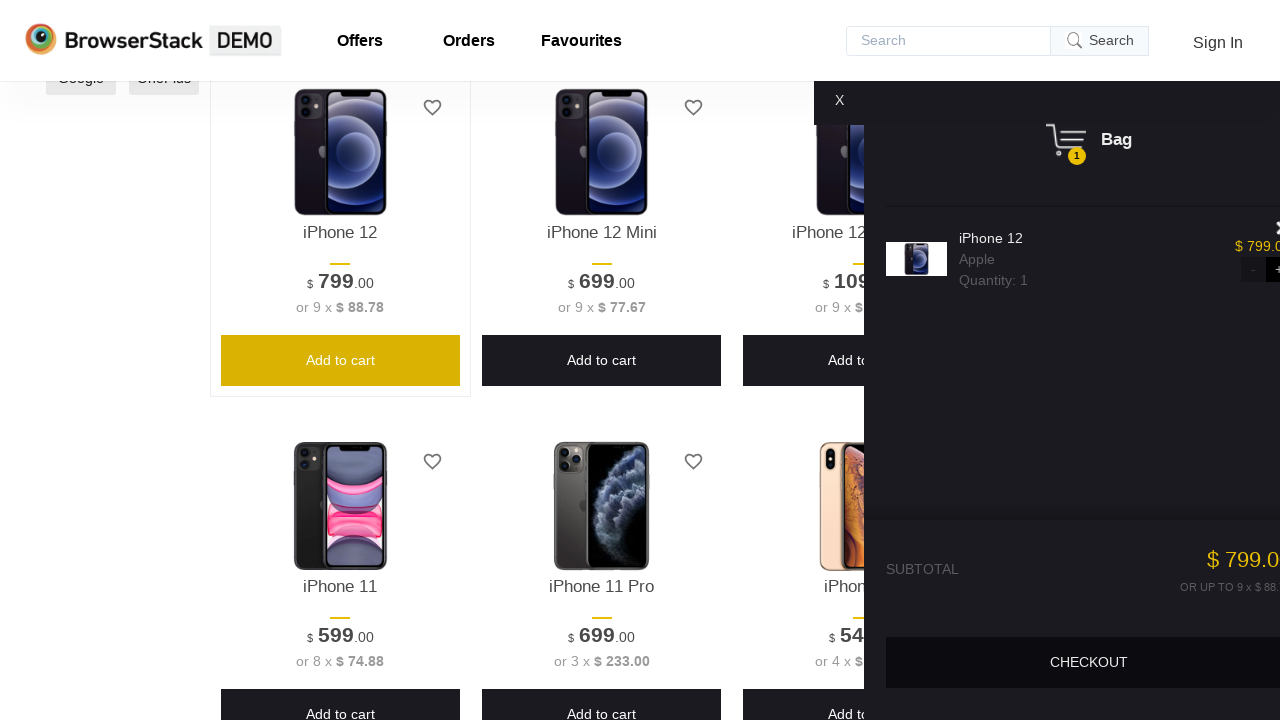

Cart panel is now visible
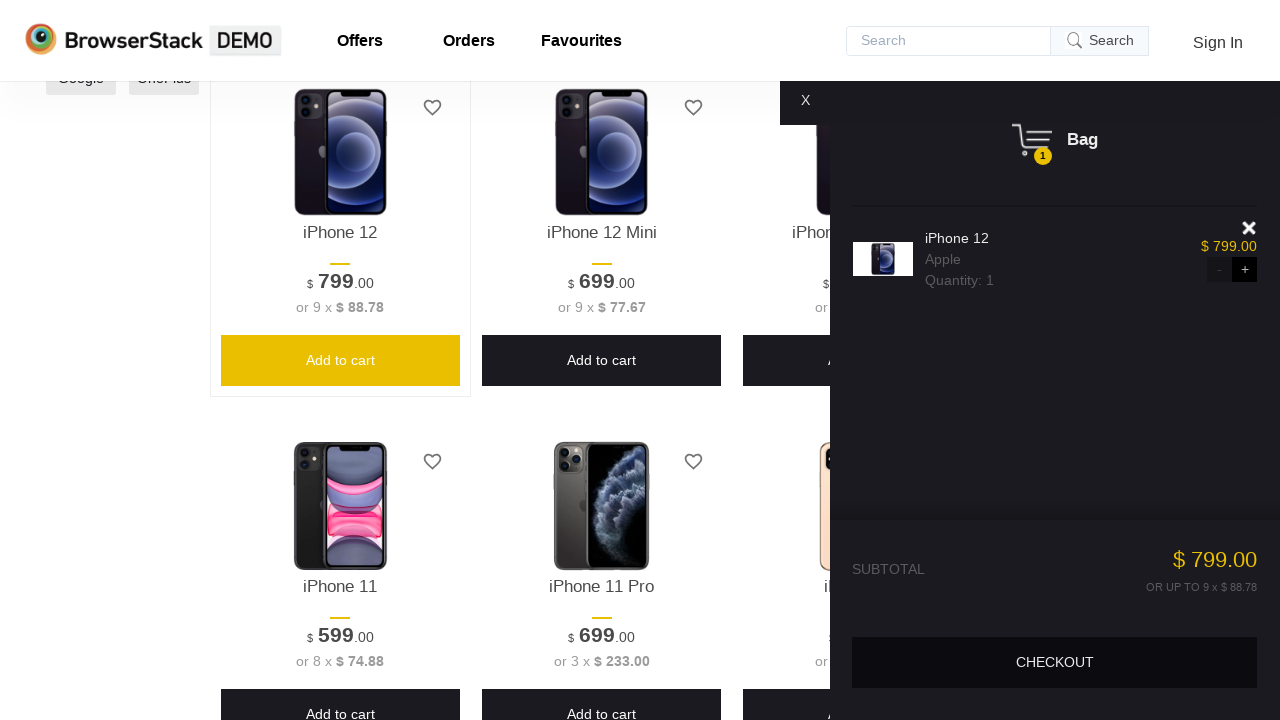

Product in cart element located
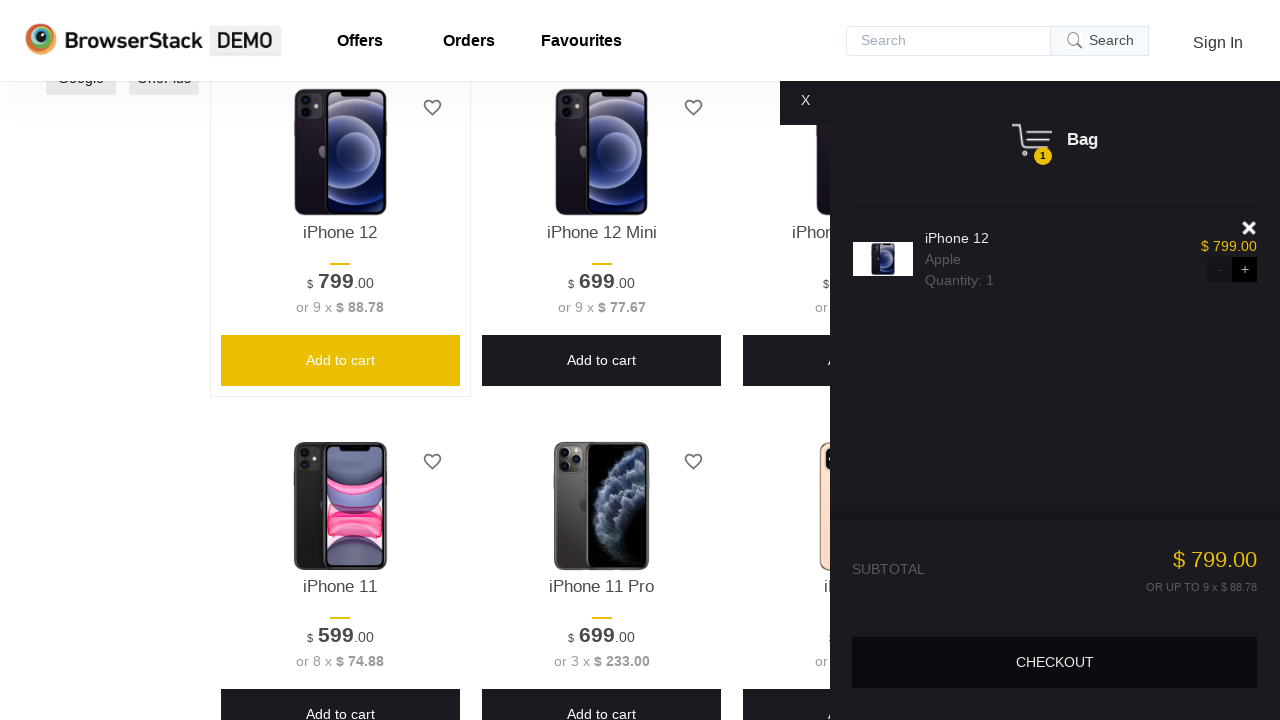

Product in cart name captured: iPhone 12
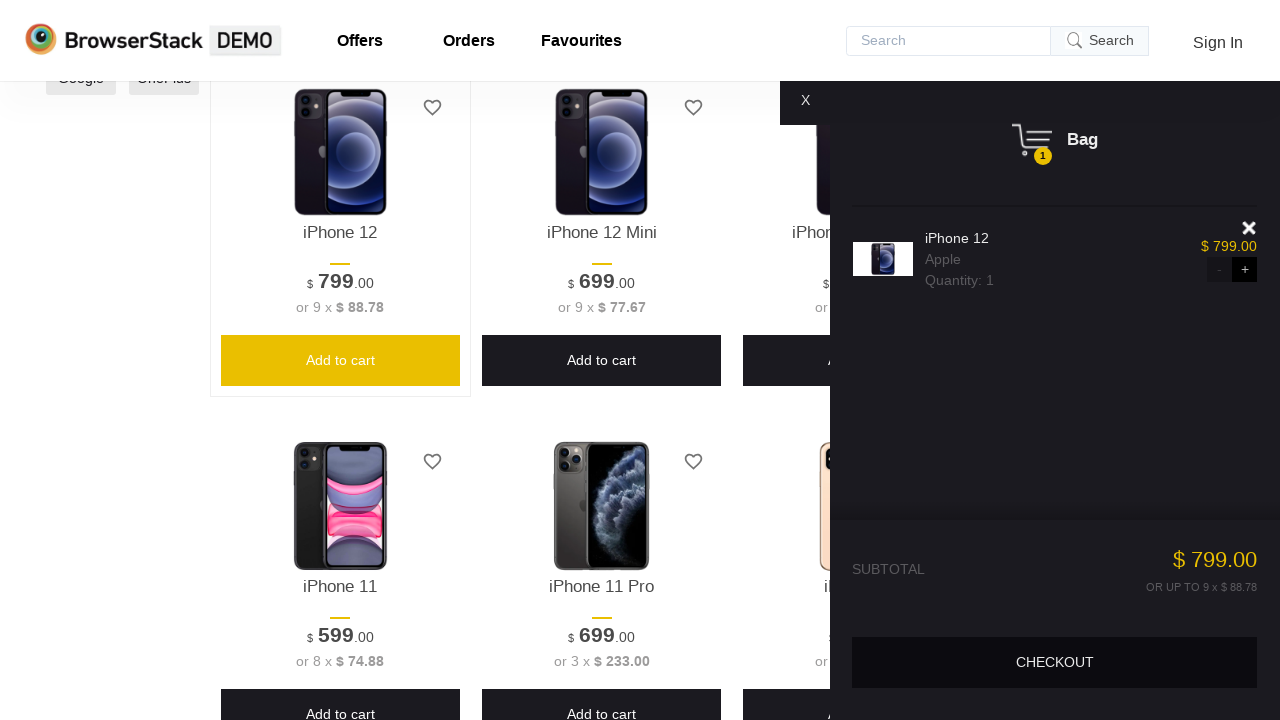

Assertion passed: product in cart matches selected product
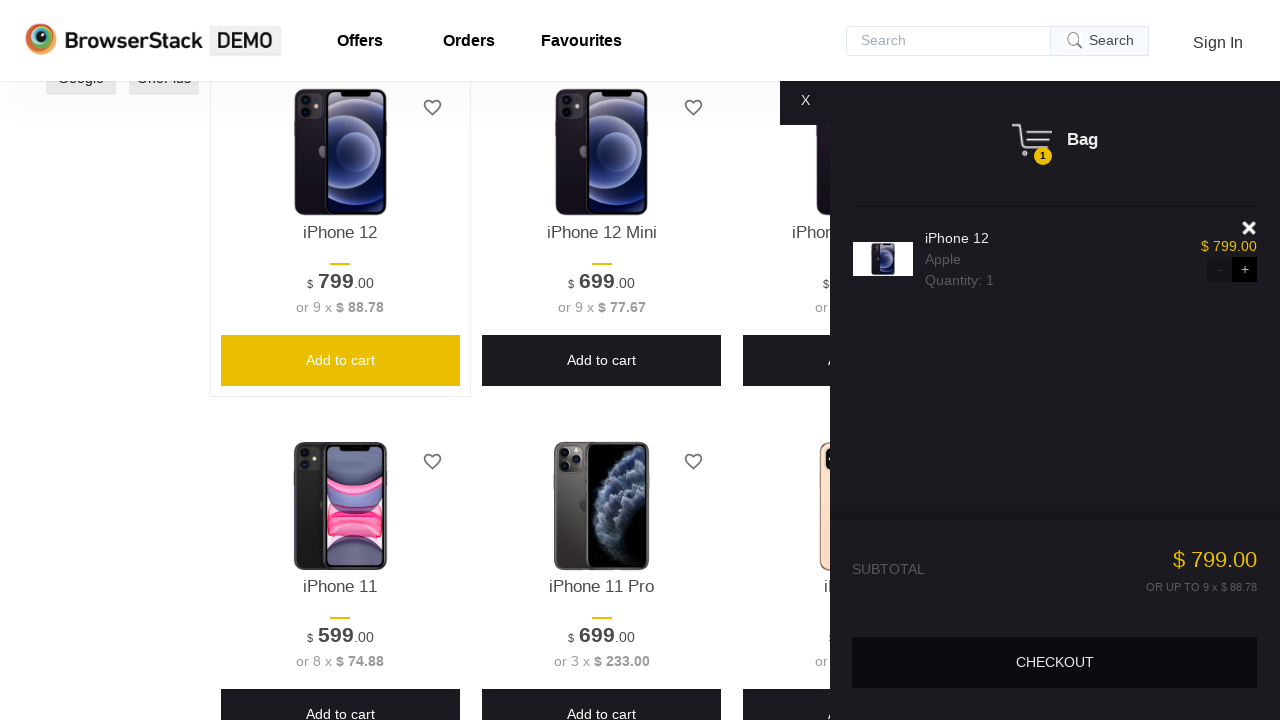

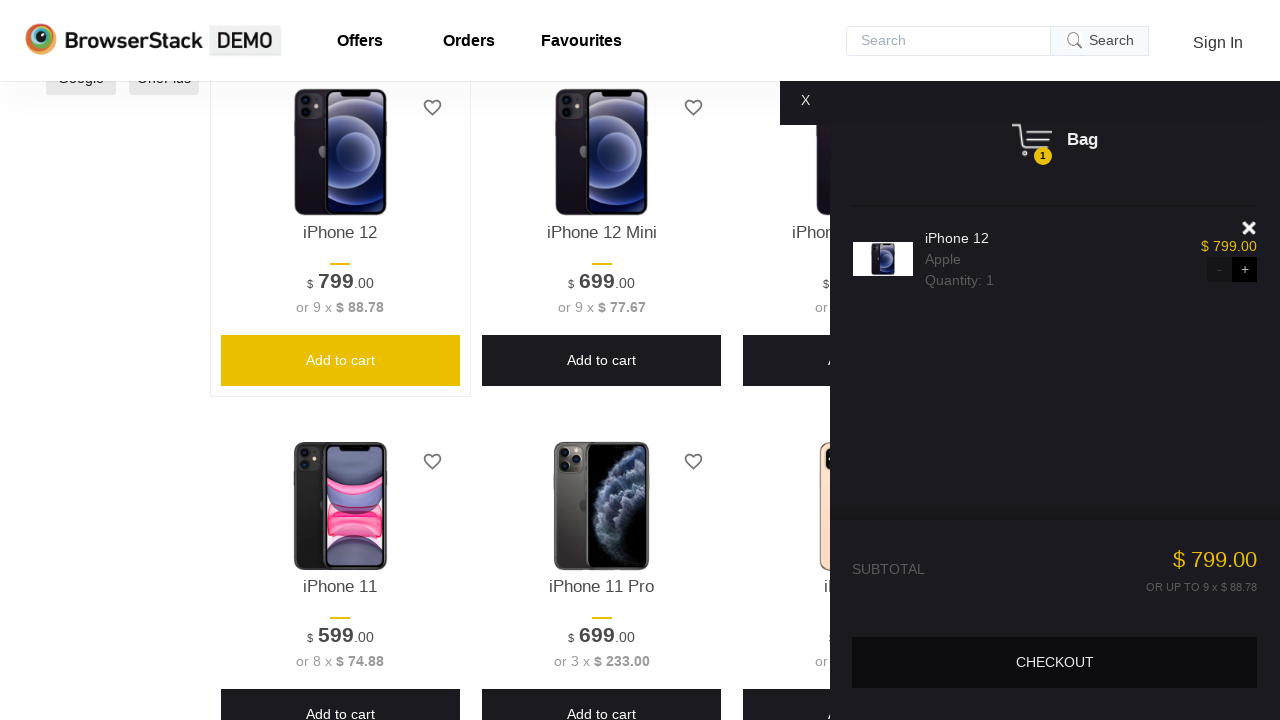